Tests the single color autocomplete functionality by typing 'Bl' and selecting Blue from the suggestions

Starting URL: https://demoqa.com

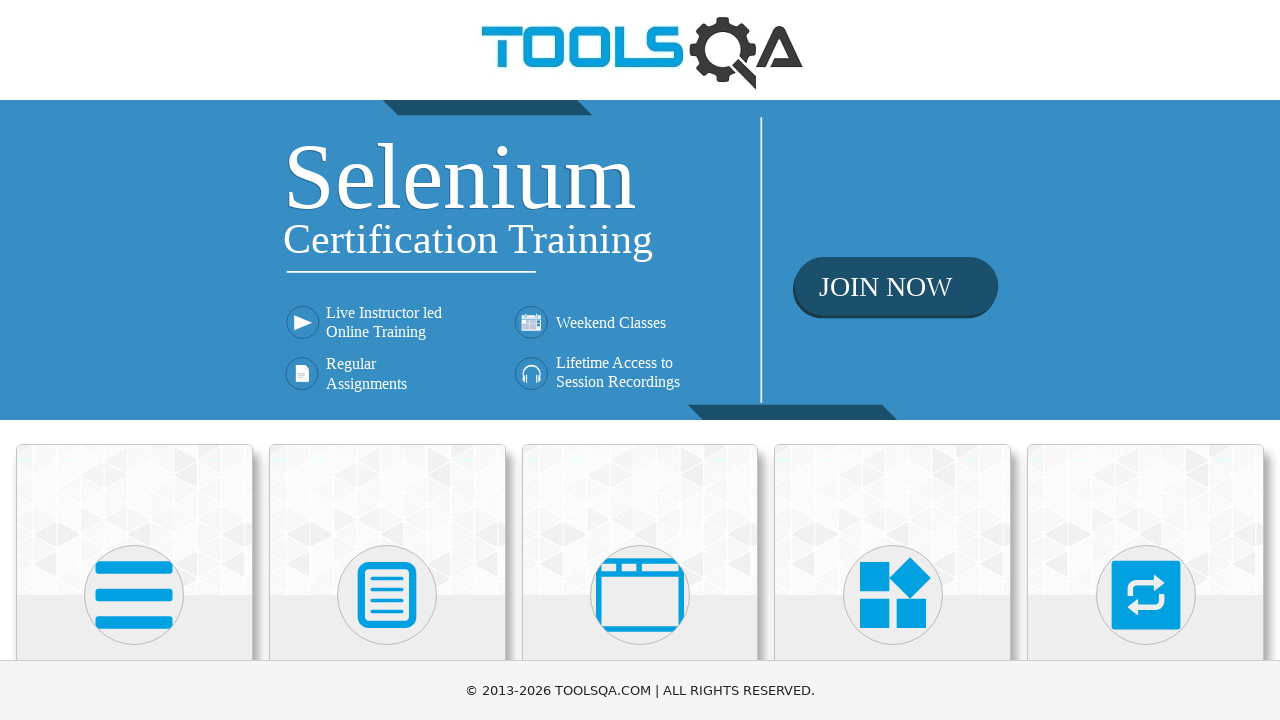

Clicked on Widgets heading to navigate to Widgets section at (893, 360) on internal:role=heading[name="Widgets"i]
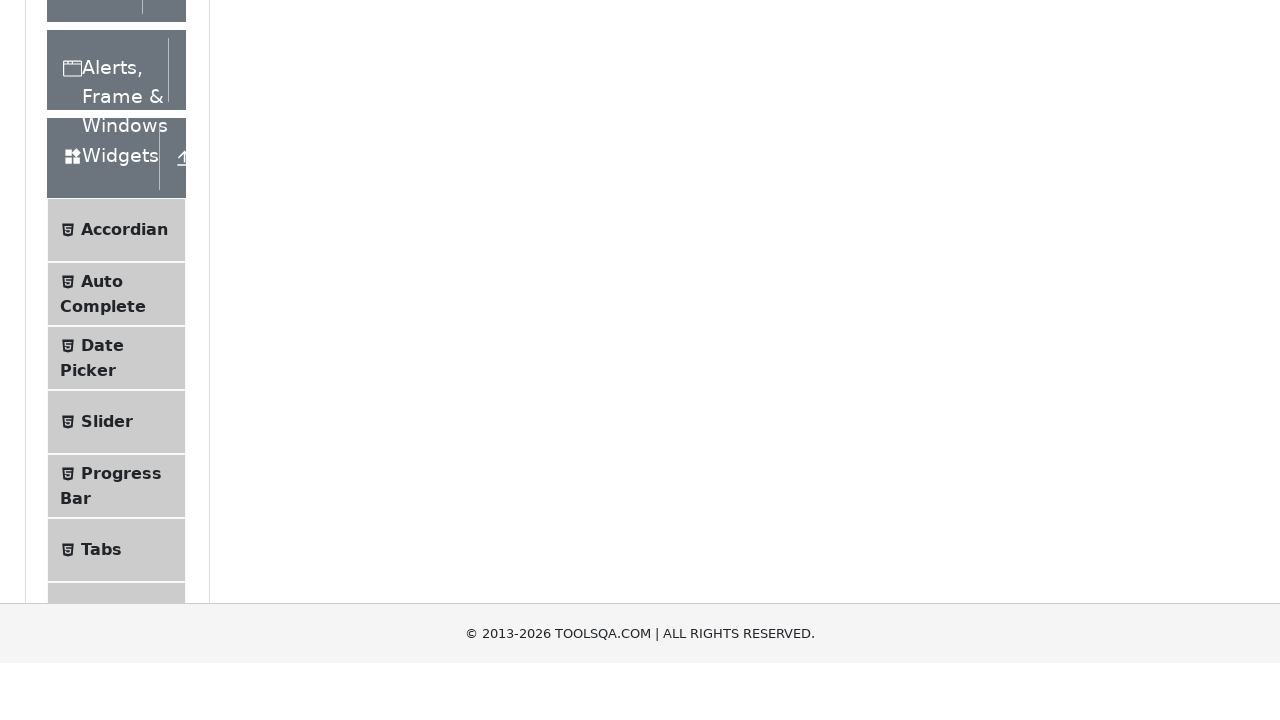

Clicked on Auto Complete menu item at (102, 576) on internal:text="Auto Complete"i
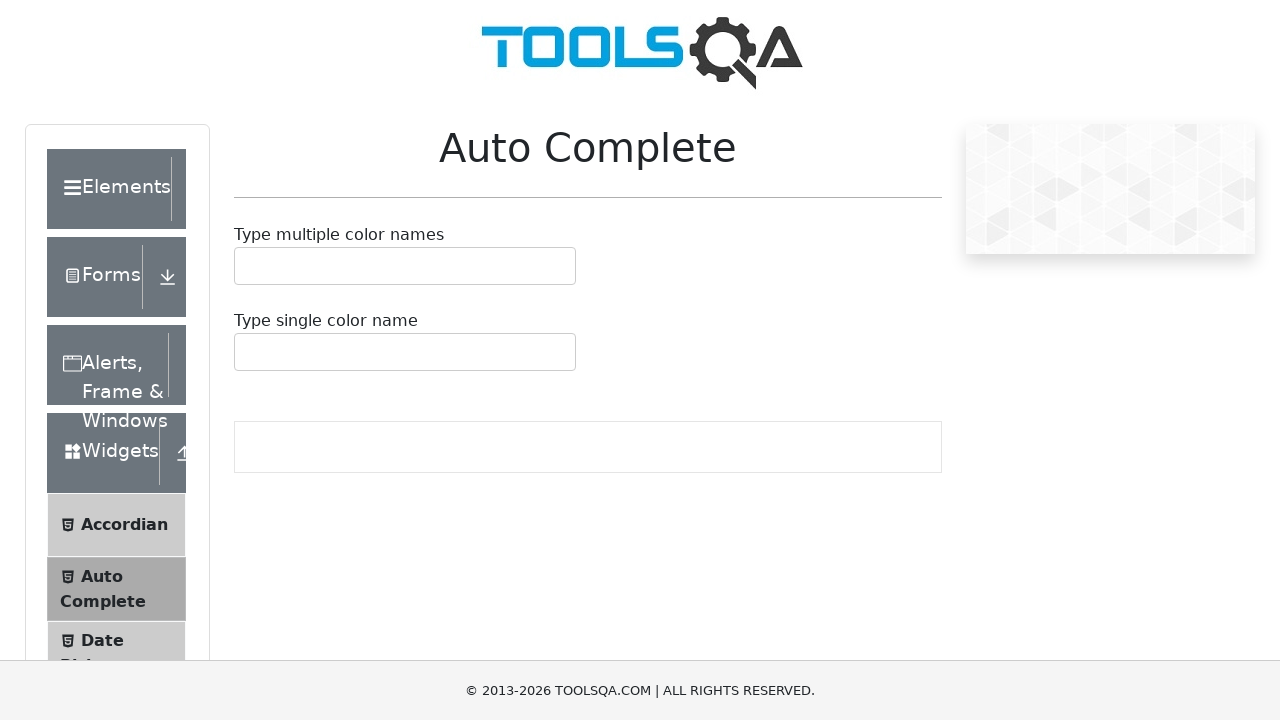

Clicked on the single autocomplete input container at (405, 352) on #autoCompleteSingleContainer > .auto-complete__control > .auto-complete__value-c
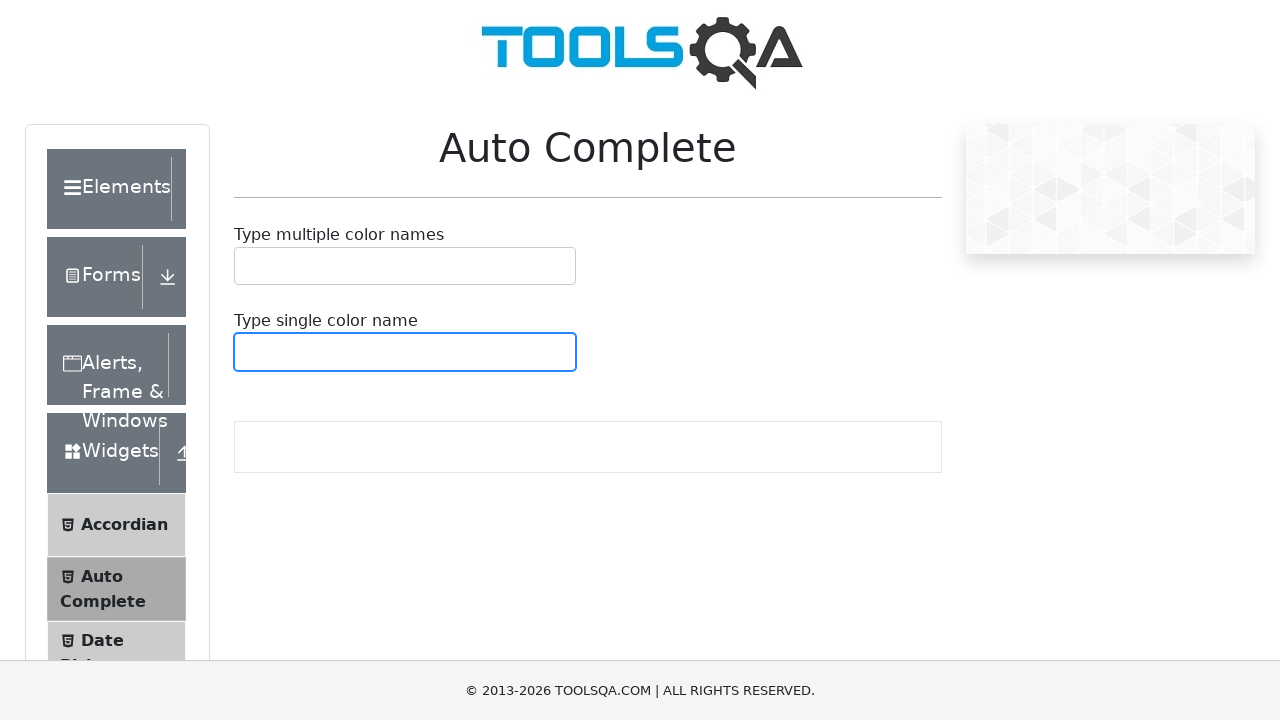

Typed 'Bl' in the autocomplete input field to search for Blue on #autoCompleteSingleInput
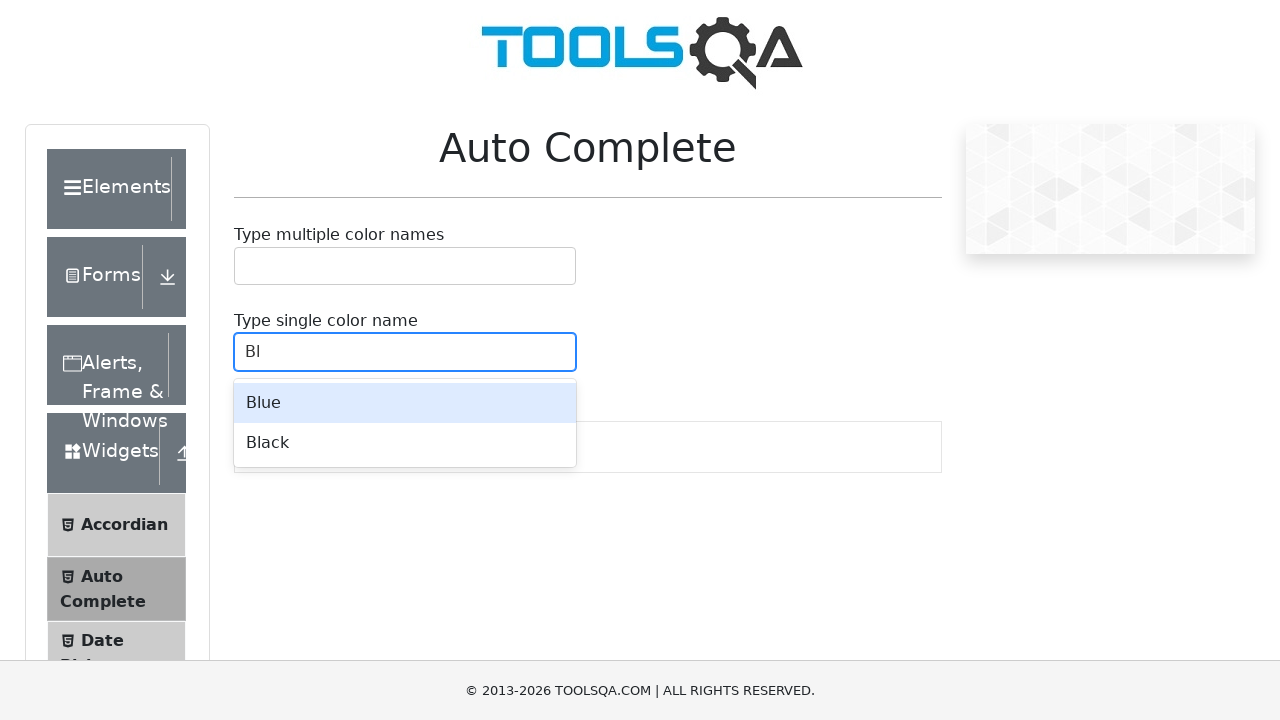

Selected Blue from the autocomplete dropdown suggestions at (405, 403) on internal:text="Blue"s
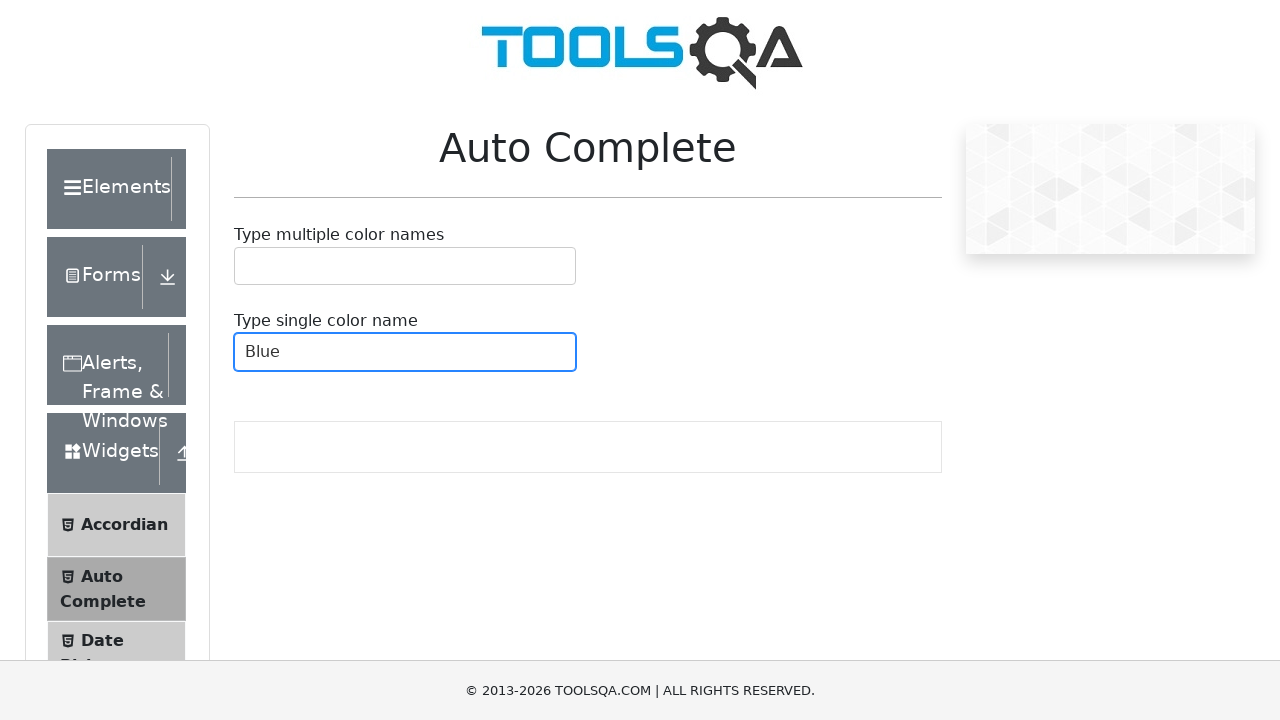

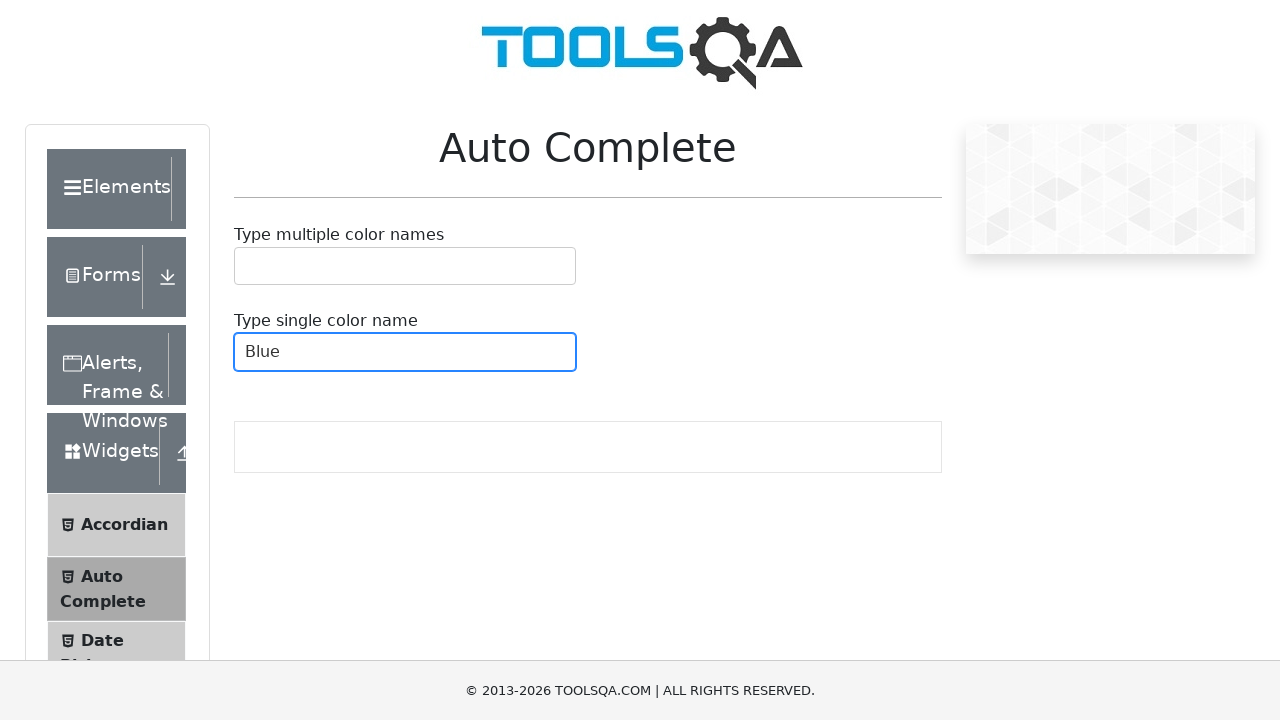